Navigates to CME Group's crude oil futures quotes page and verifies that the futures quotes table loads with data rows

Starting URL: https://www.cmegroup.com/markets/energy/crude-oil/light-sweet-crude.quotes.html

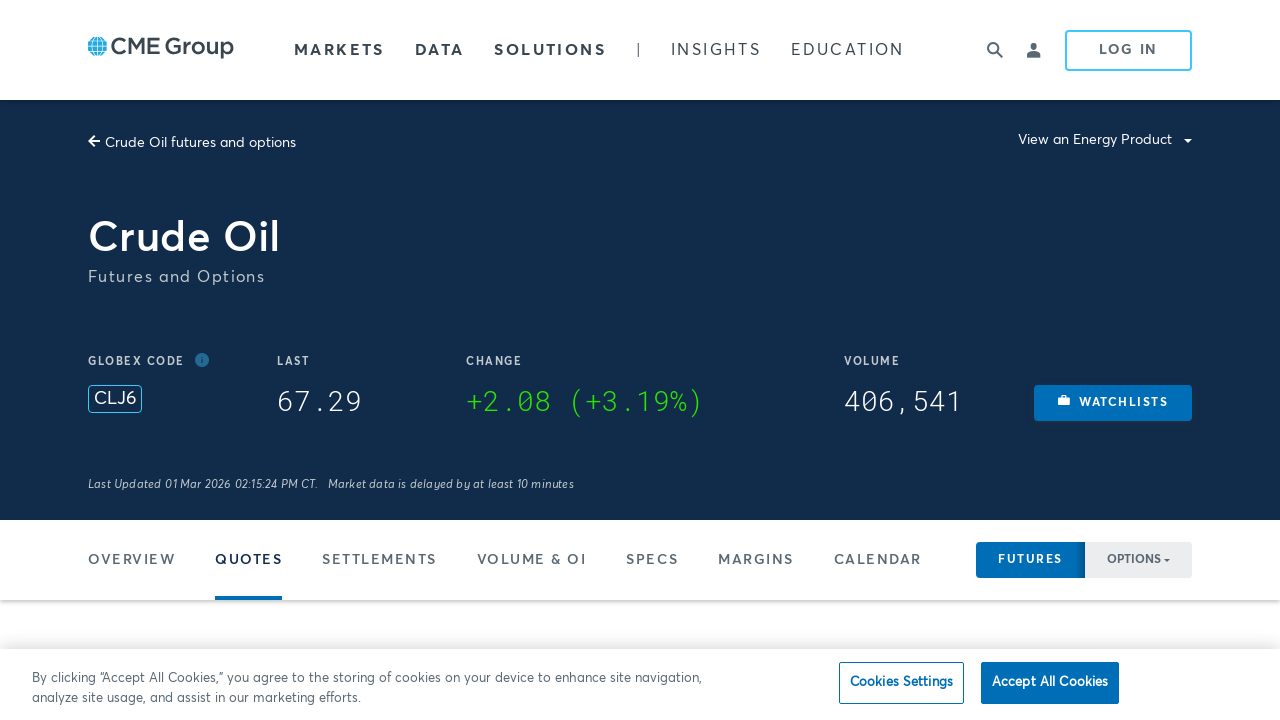

Navigated to CME Group crude oil futures quotes page
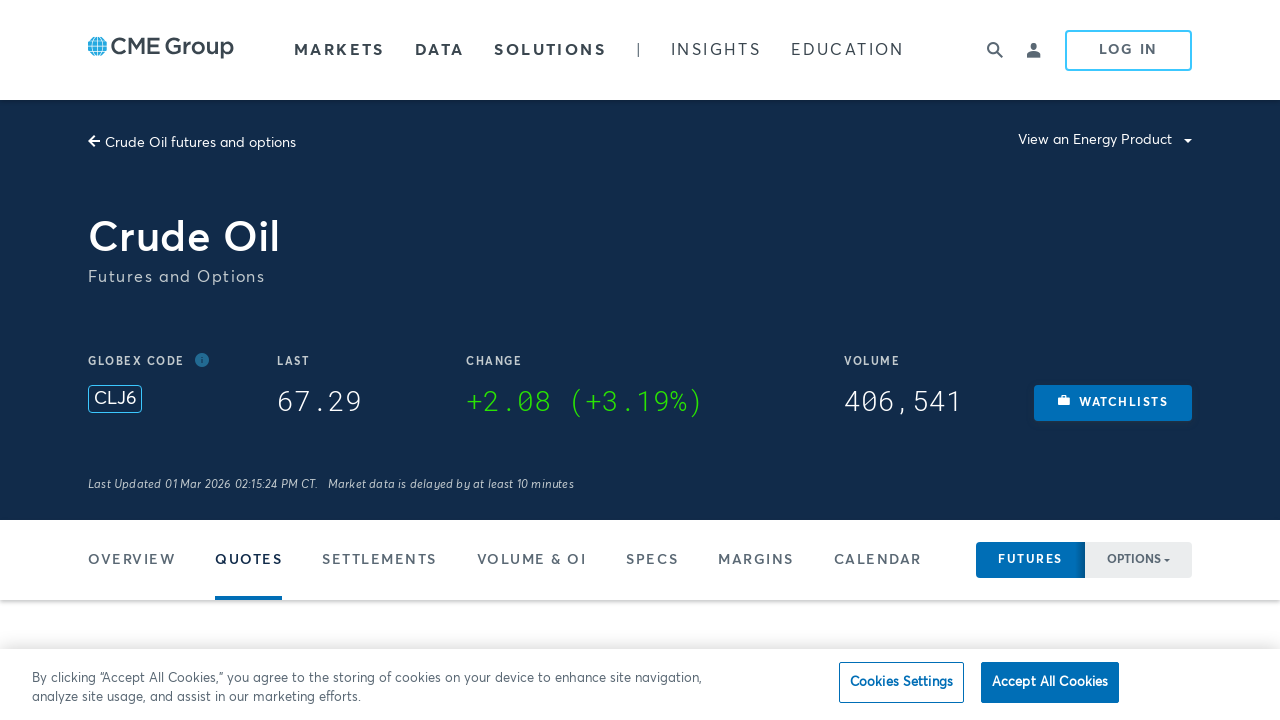

Futures quotes table loaded
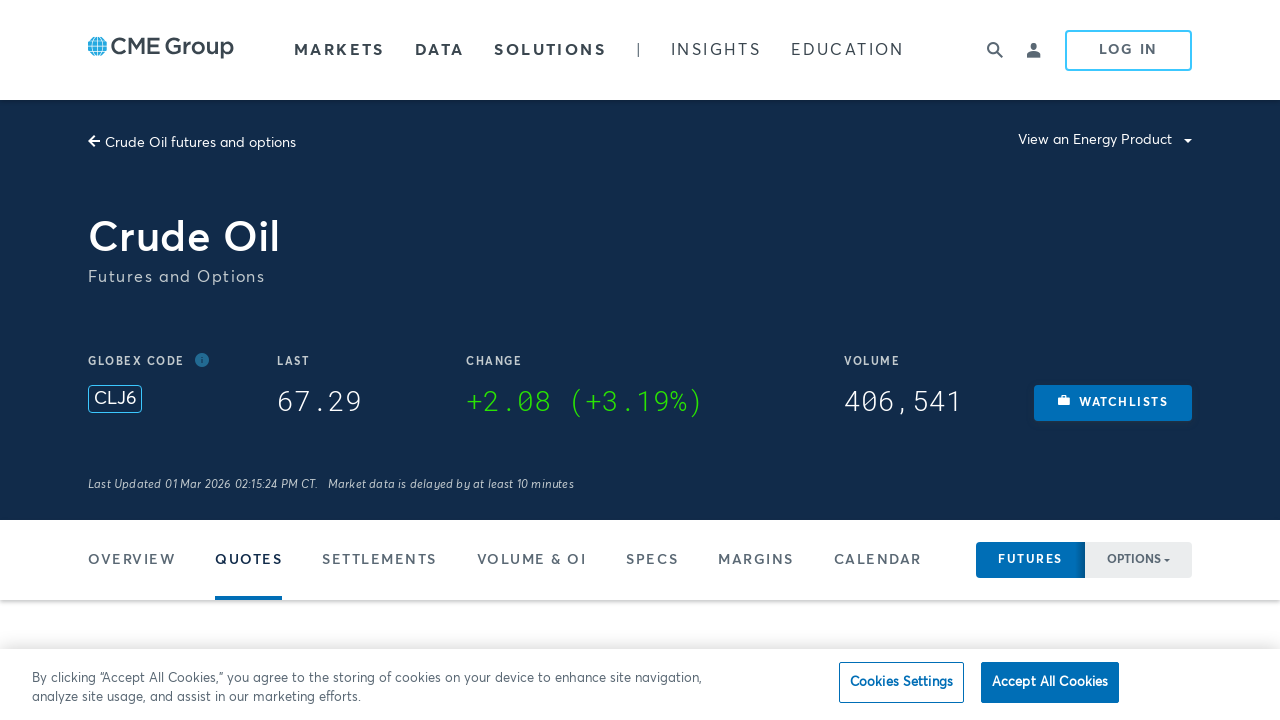

Verified that futures quotes table contains data rows
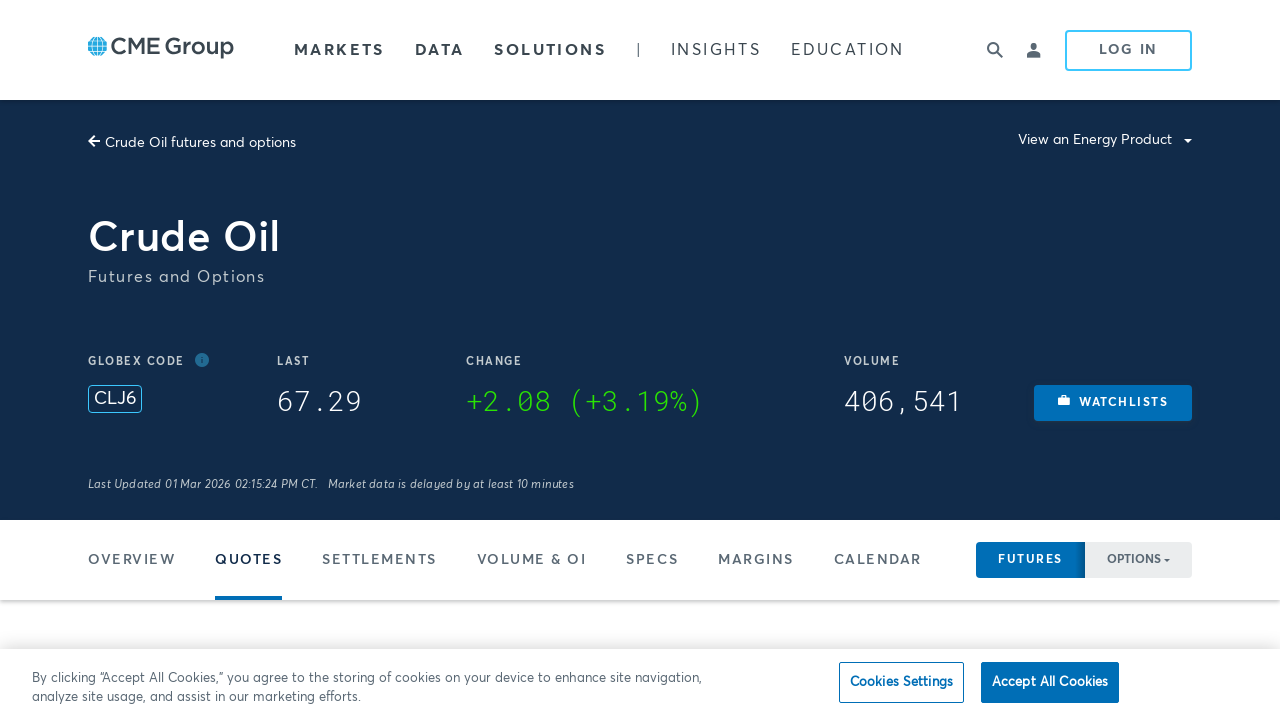

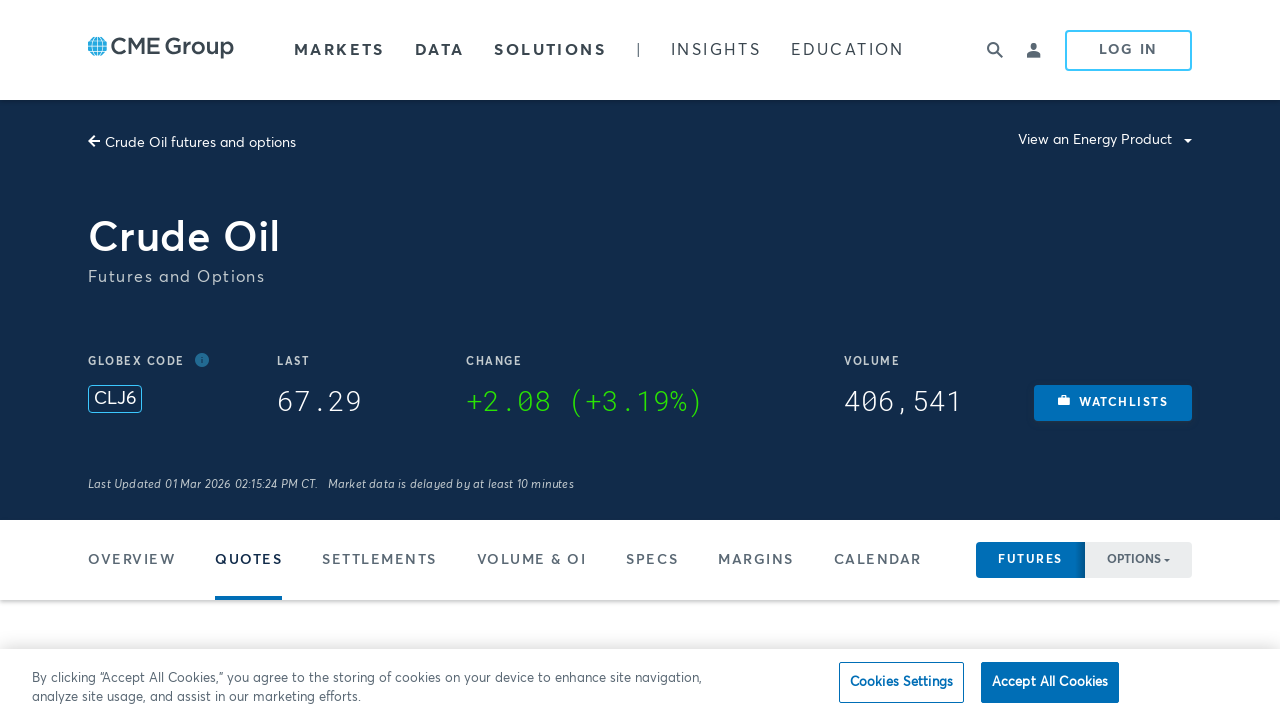